Tests keyboard key press functionality by sending SPACE and LEFT arrow keys to an element and verifying the page correctly displays which key was pressed.

Starting URL: http://the-internet.herokuapp.com/key_presses

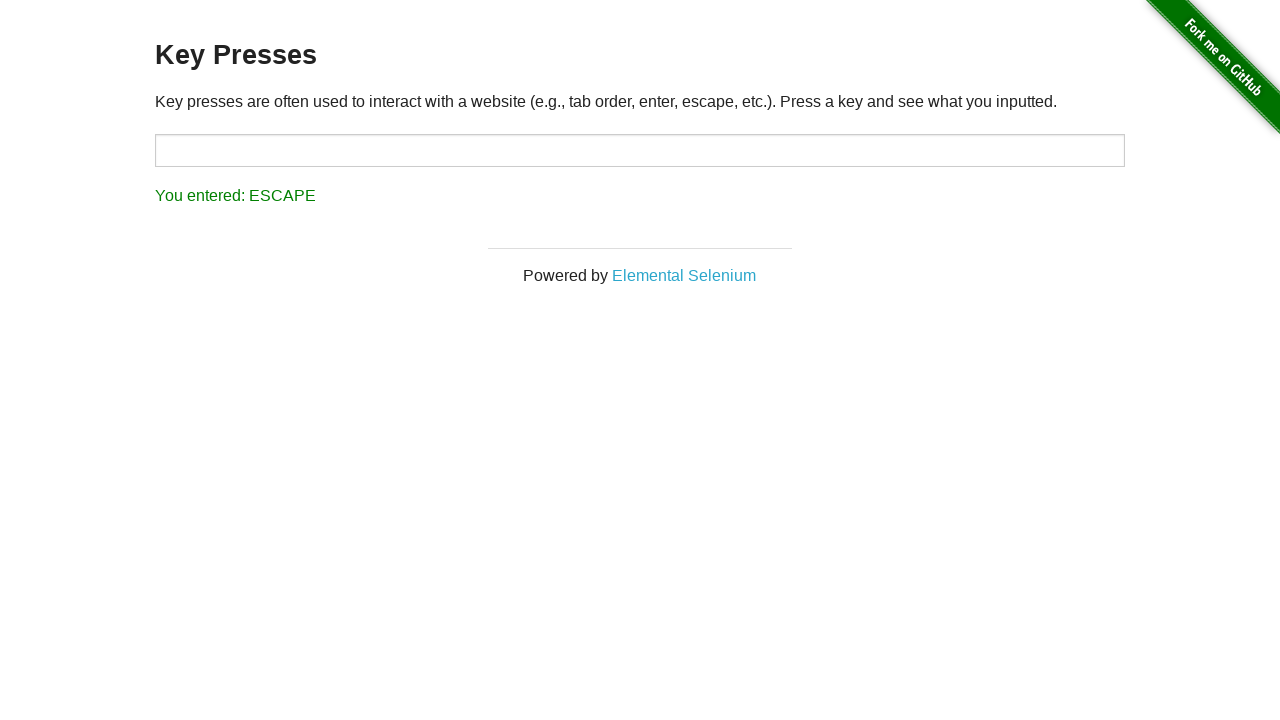

Navigated to key presses test page
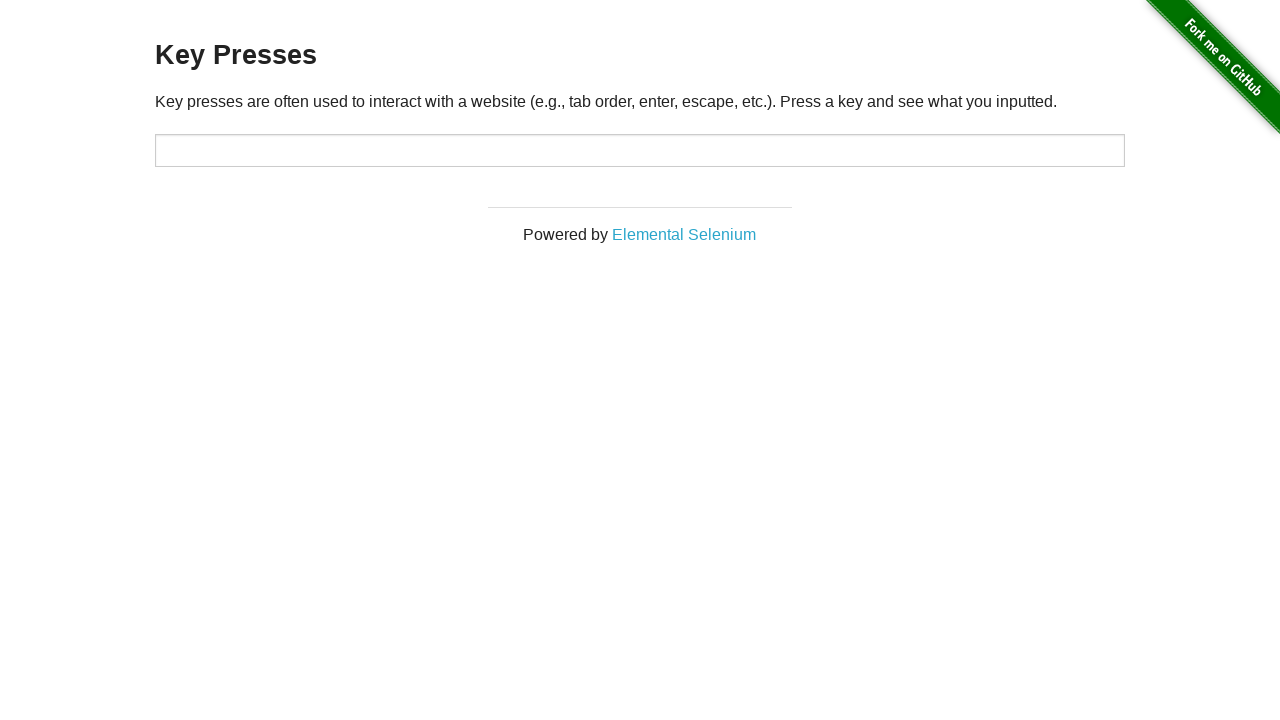

Pressed SPACE key on target element on #target
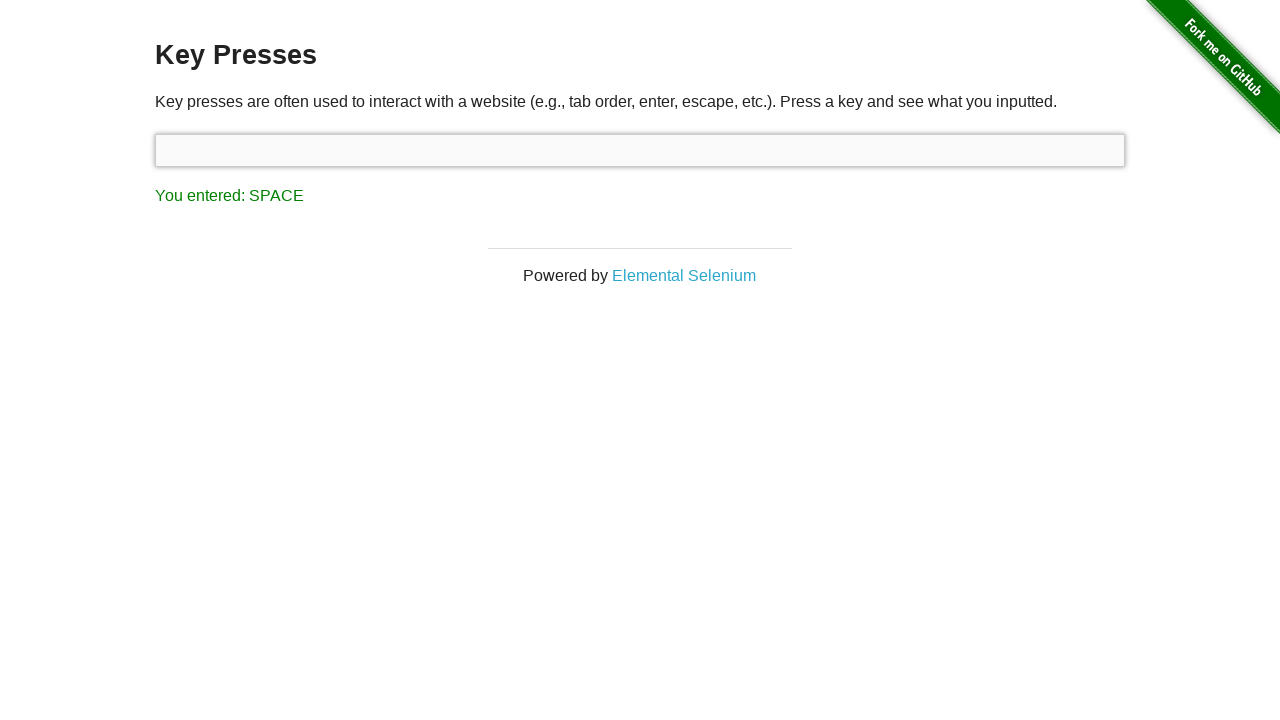

Verified SPACE key press was displayed in result
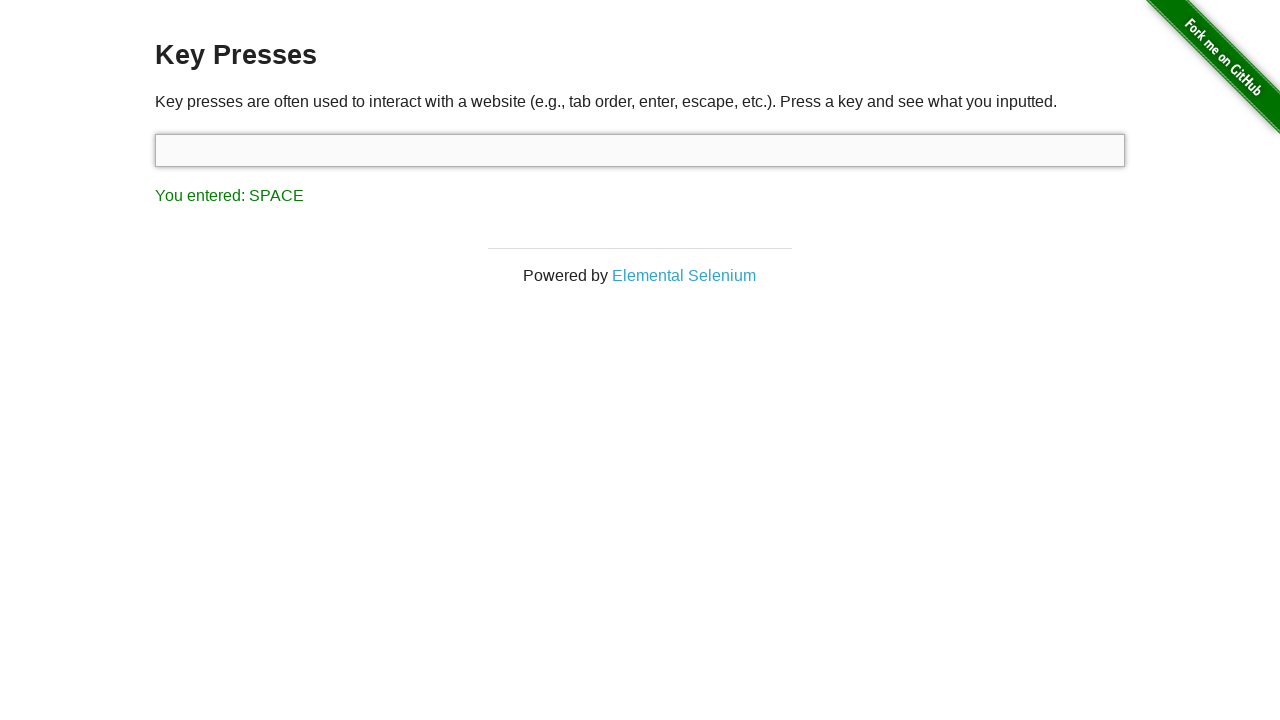

Pressed LEFT arrow key on target element on #target
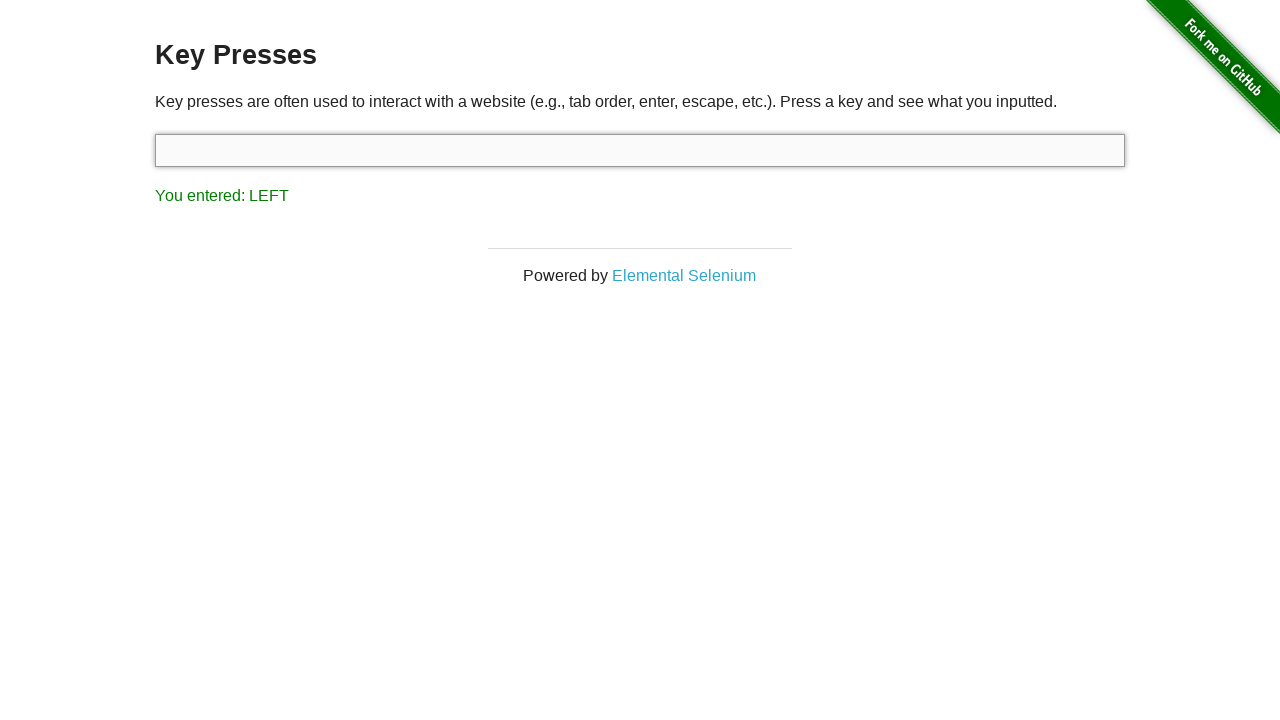

Verified LEFT arrow key press was displayed in result
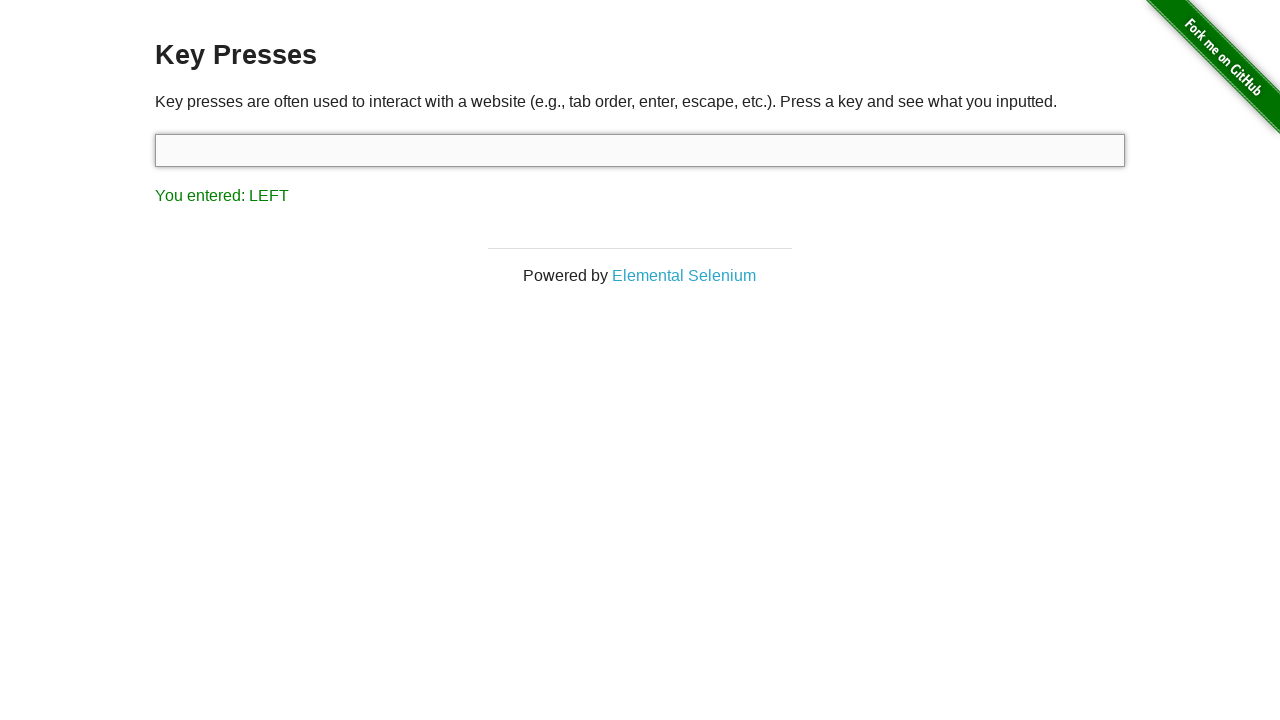

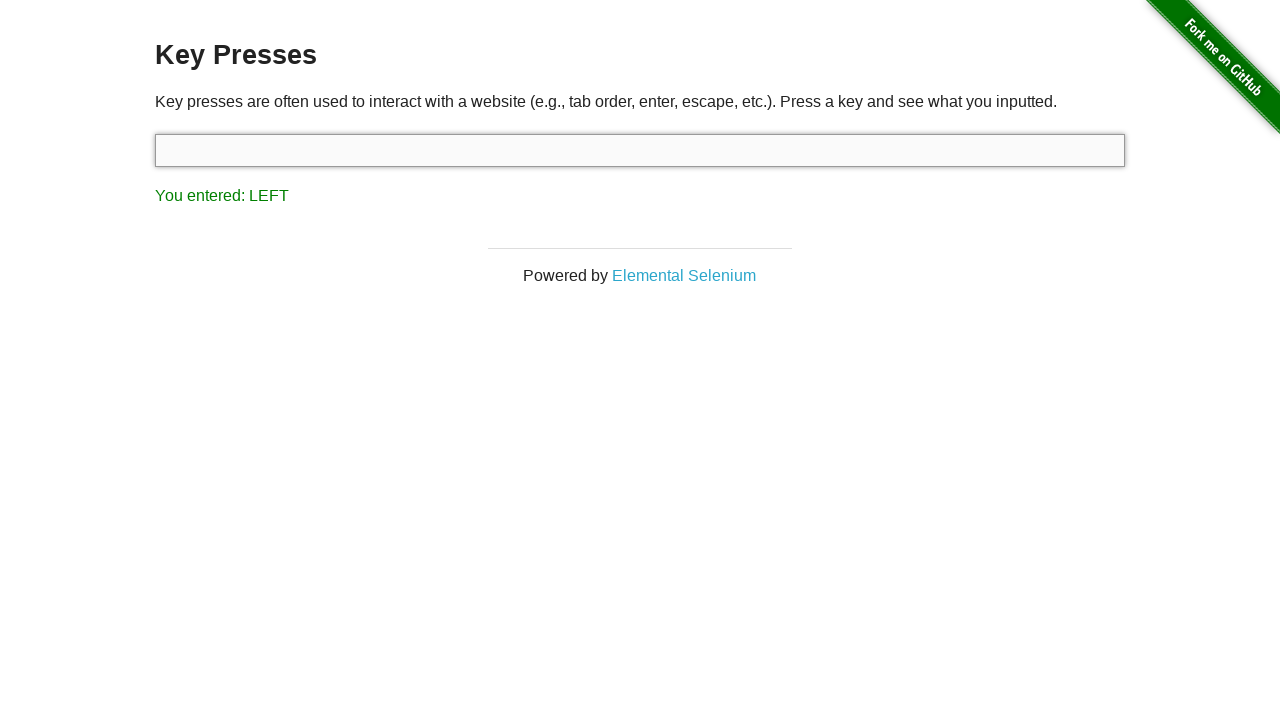